Tests page scrolling functionality by scrolling down and then back up on the Selenium documentation website

Starting URL: https://www.selenium.dev

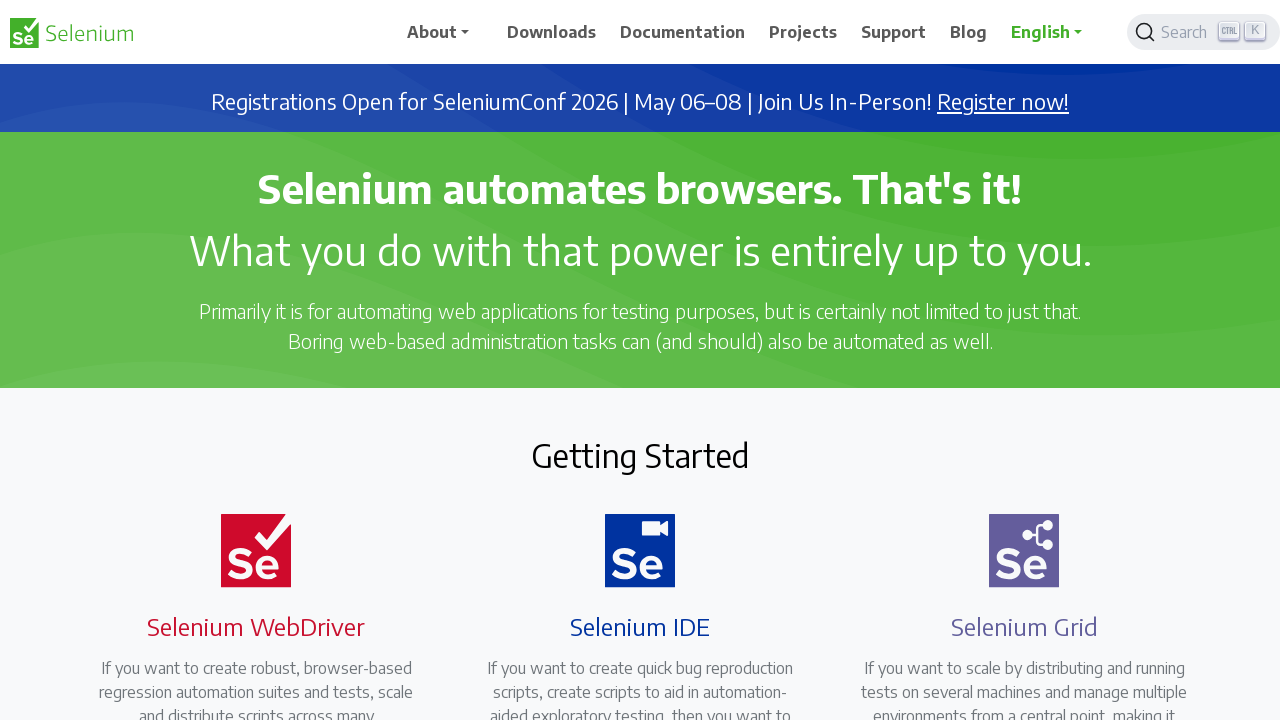

Scrolled down 500 pixels on Selenium documentation page
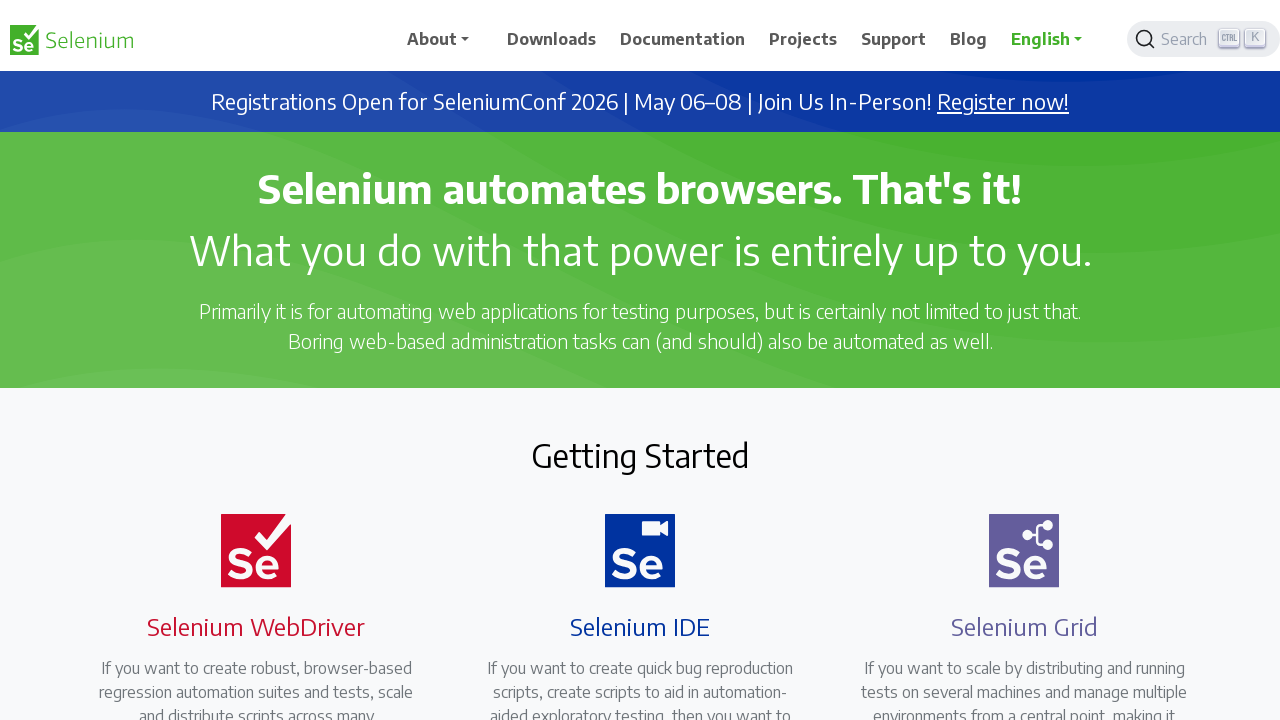

Waited 2 seconds for scroll animation to complete
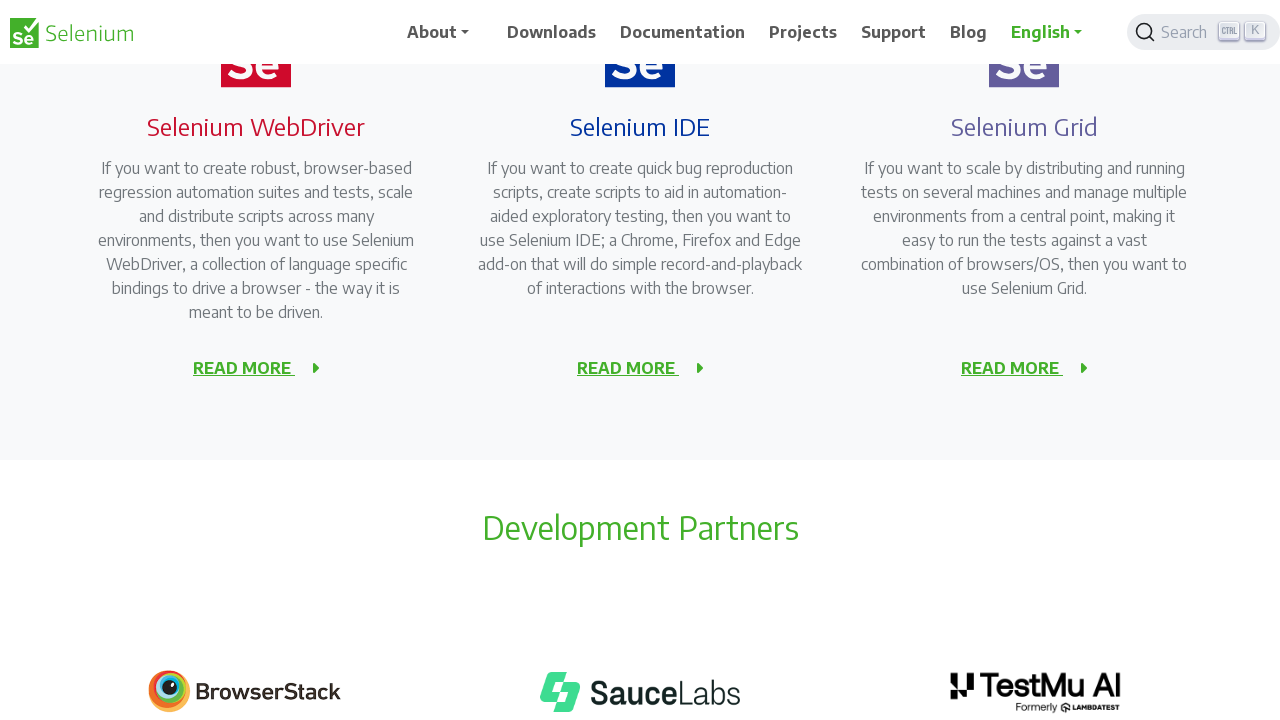

Scrolled back up 500 pixels to original position
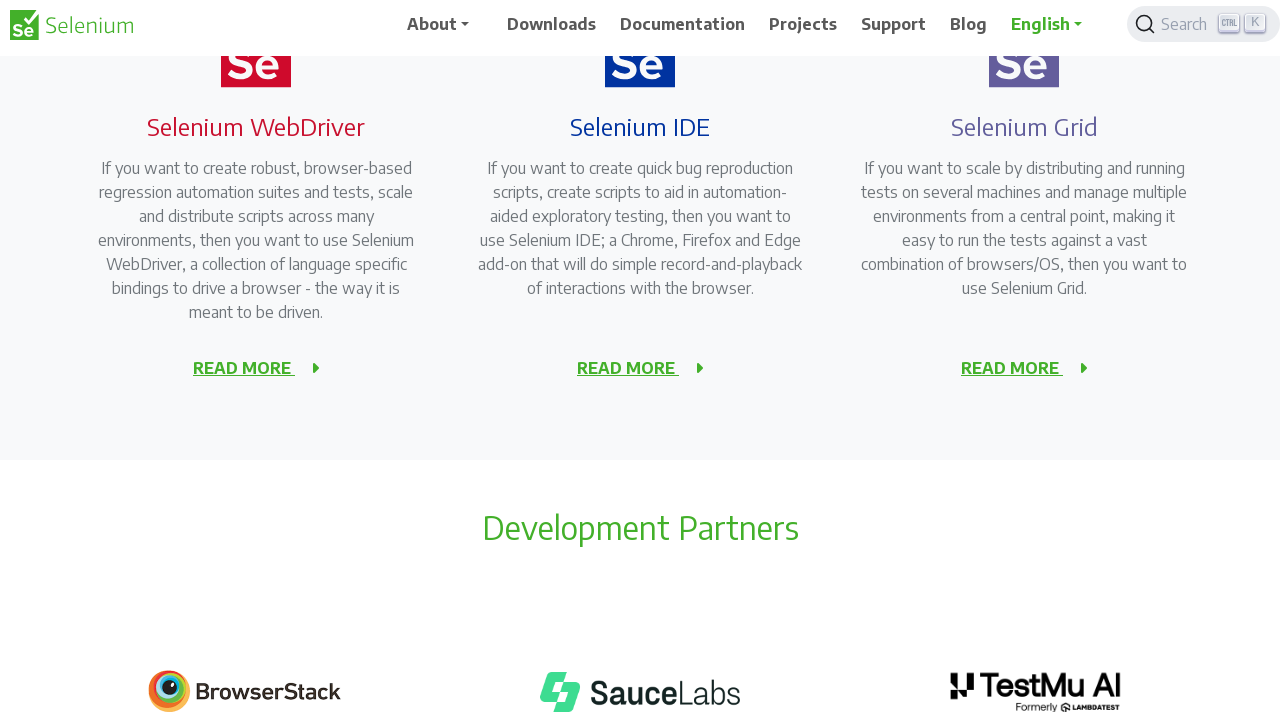

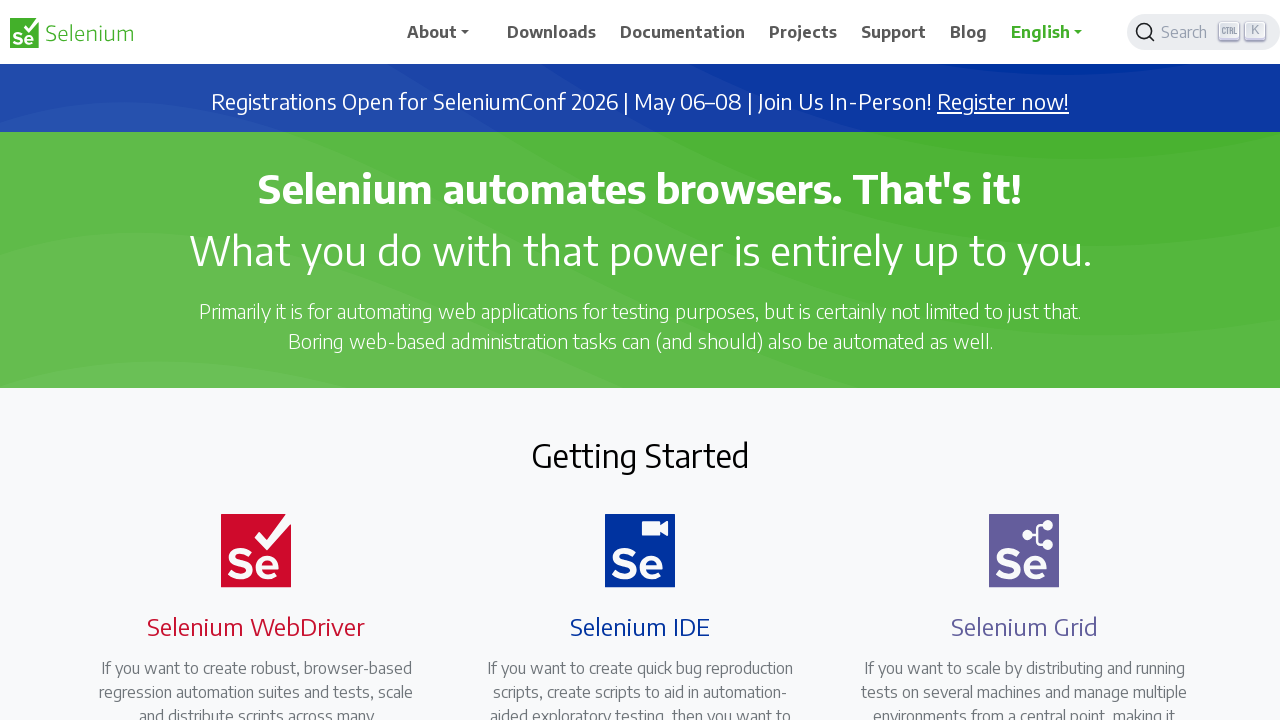